Tests dismissing a JavaScript confirm dialog by clicking the second button and verifying the result message

Starting URL: https://the-internet.herokuapp.com/javascript_alerts

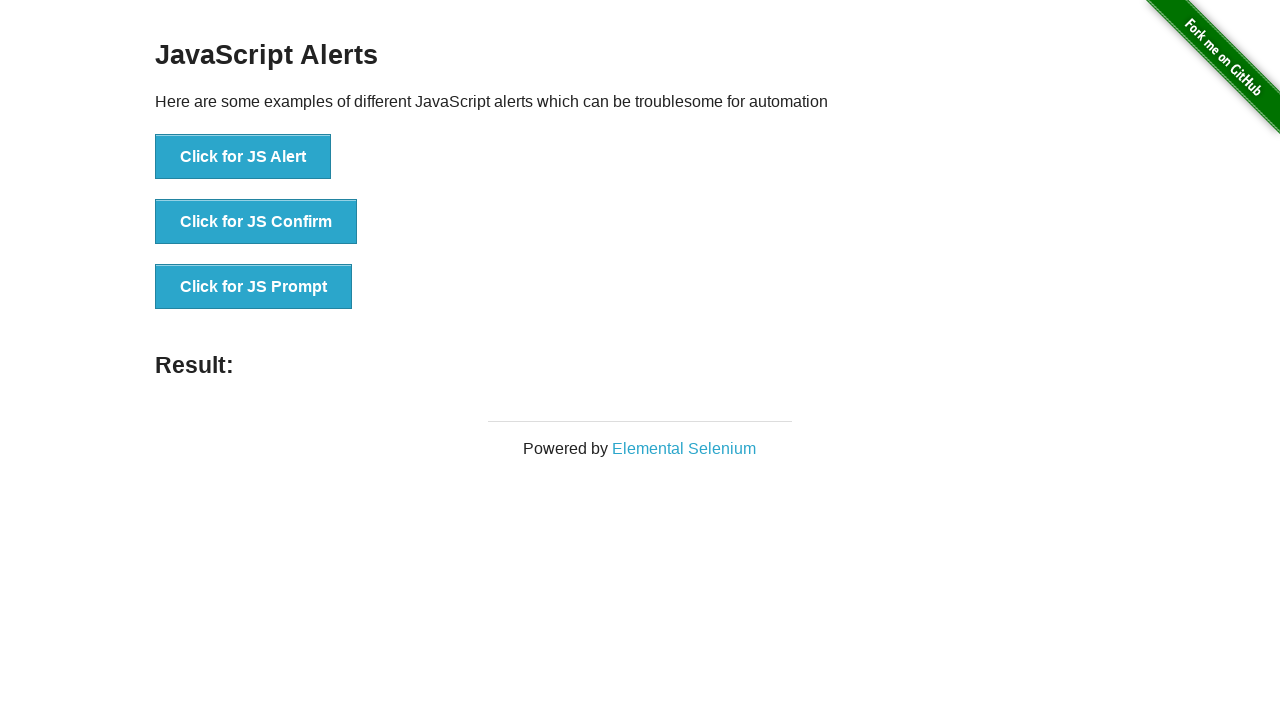

Set up dialog handler to dismiss JavaScript confirm dialog
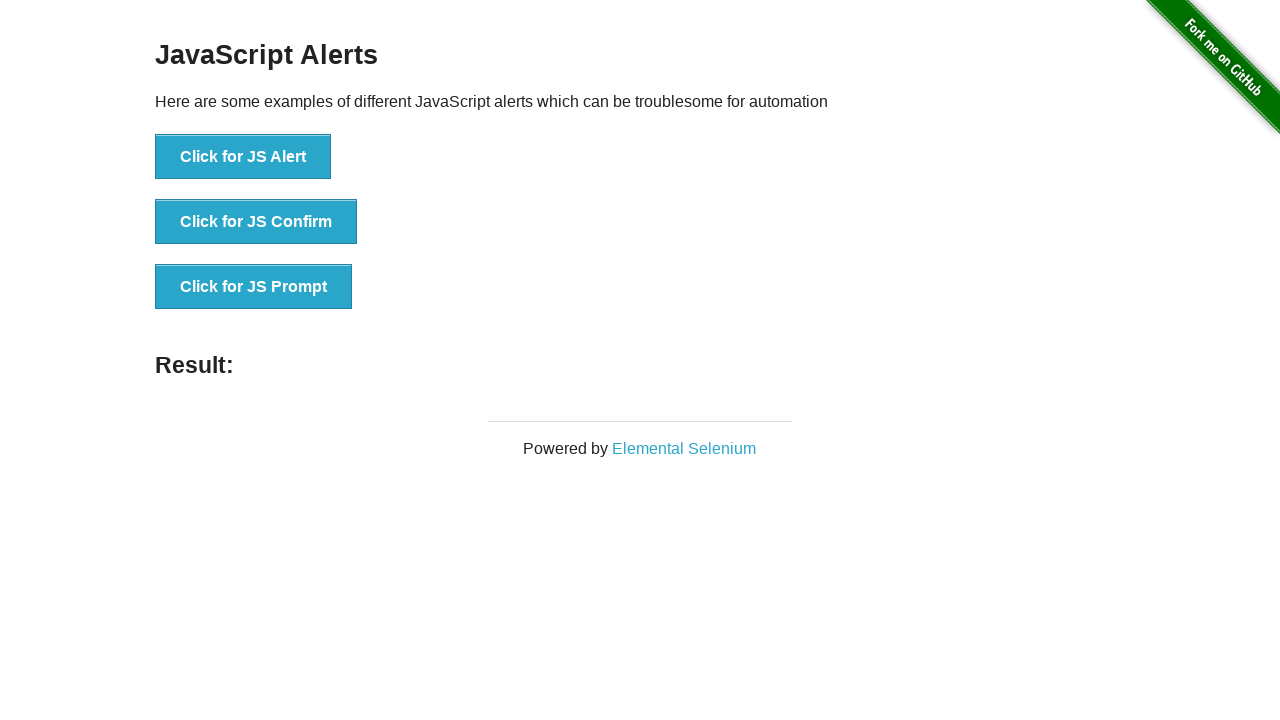

Clicked the jsConfirm() button to trigger JavaScript confirm dialog at (256, 222) on [onclick='jsConfirm()']
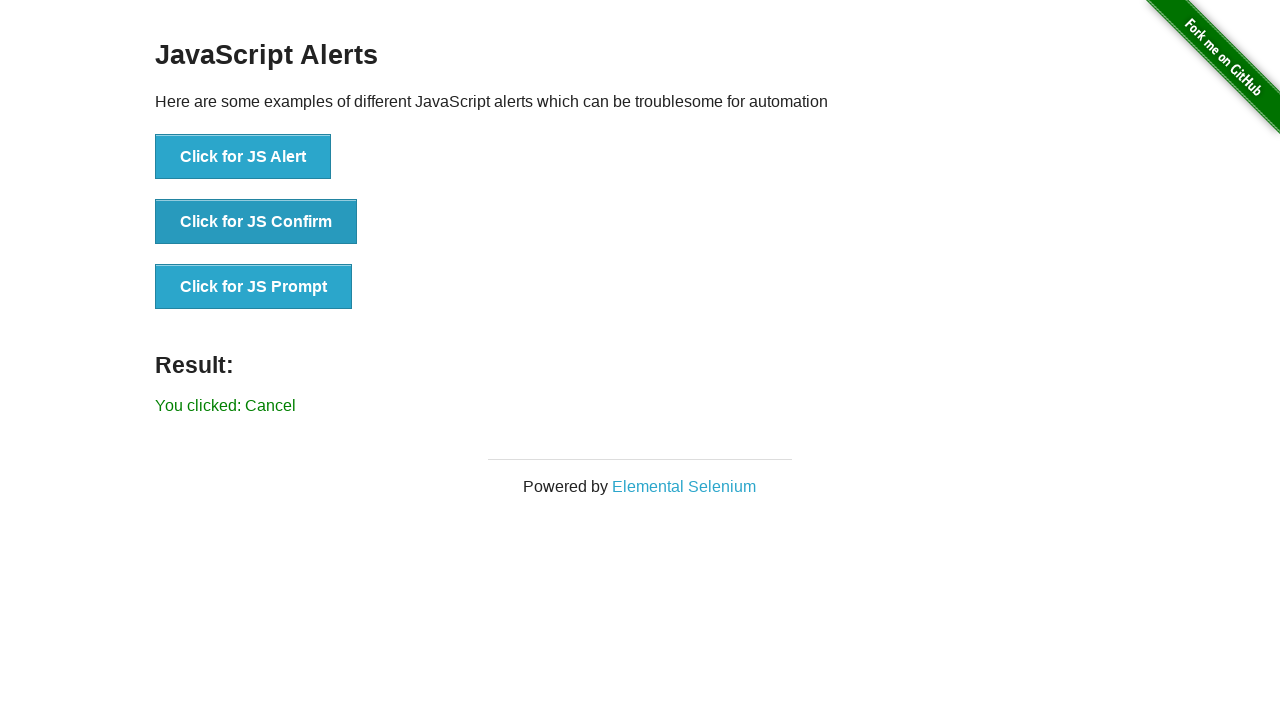

Retrieved result message text from #result element
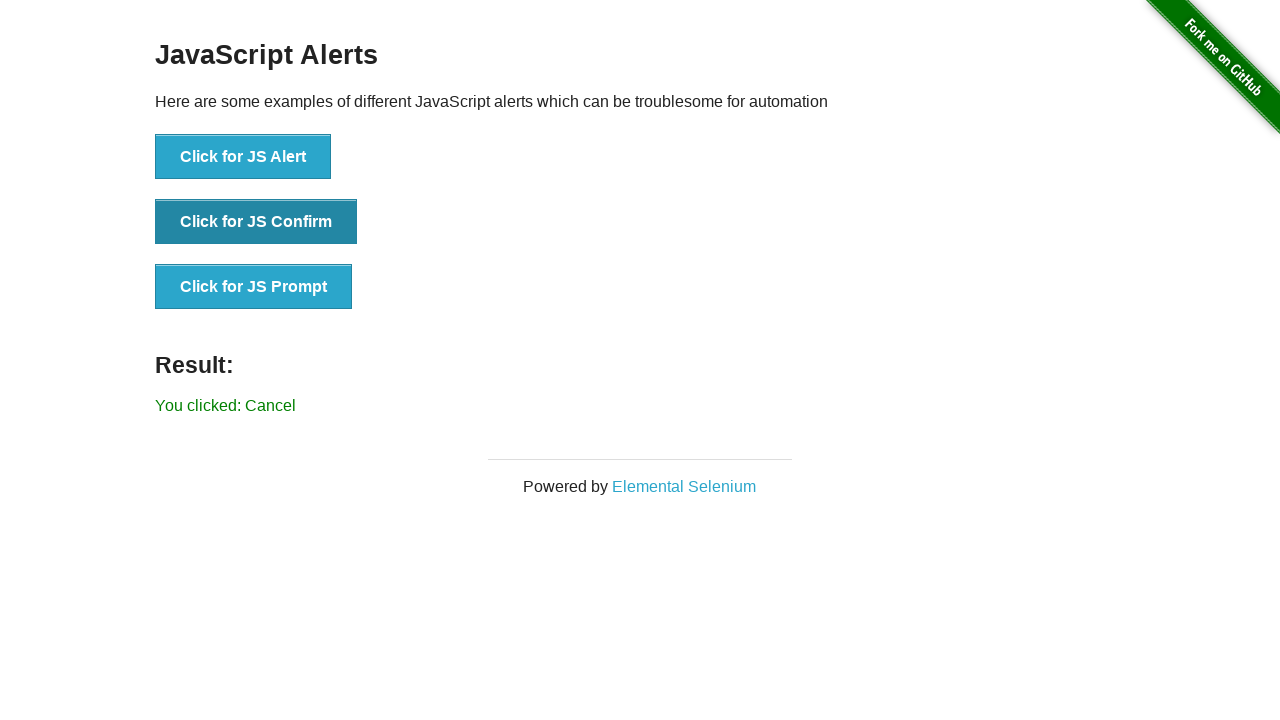

Verified that result message does not contain 'successfuly'
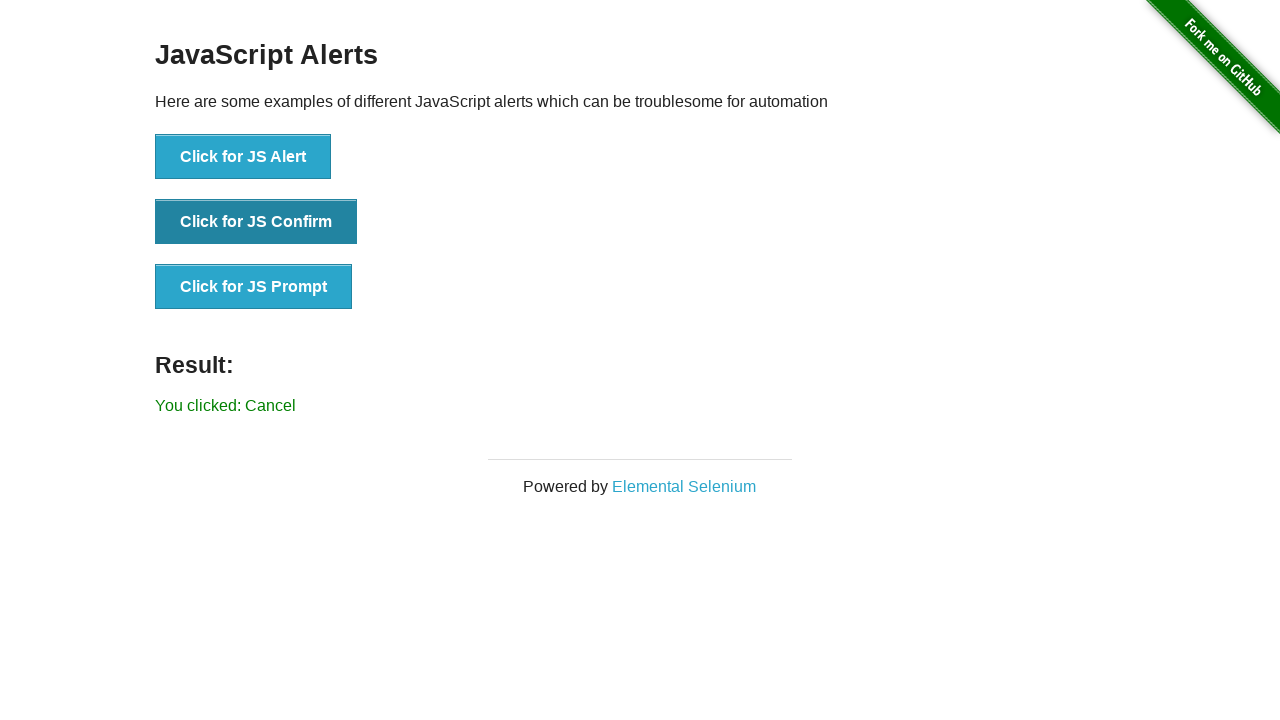

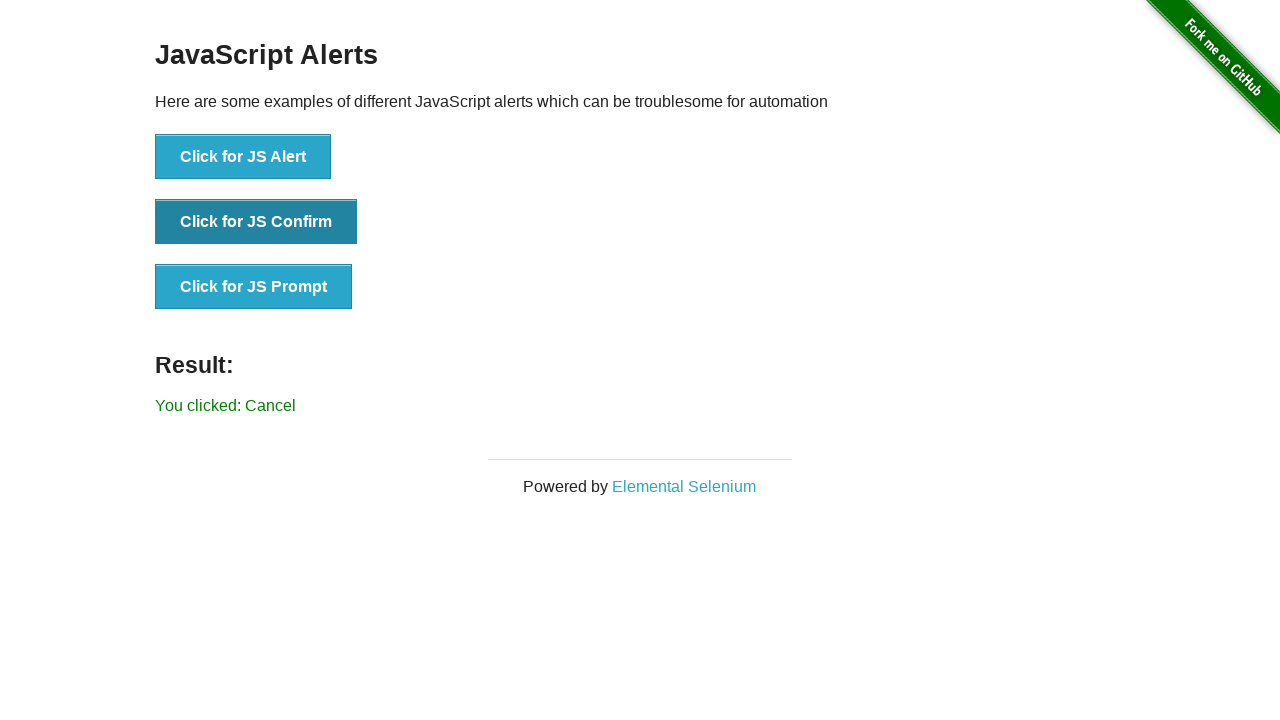